Tests filling a text input field and verifying the entered value

Starting URL: https://thefreerangetester.github.io/sandbox-automation-testing/

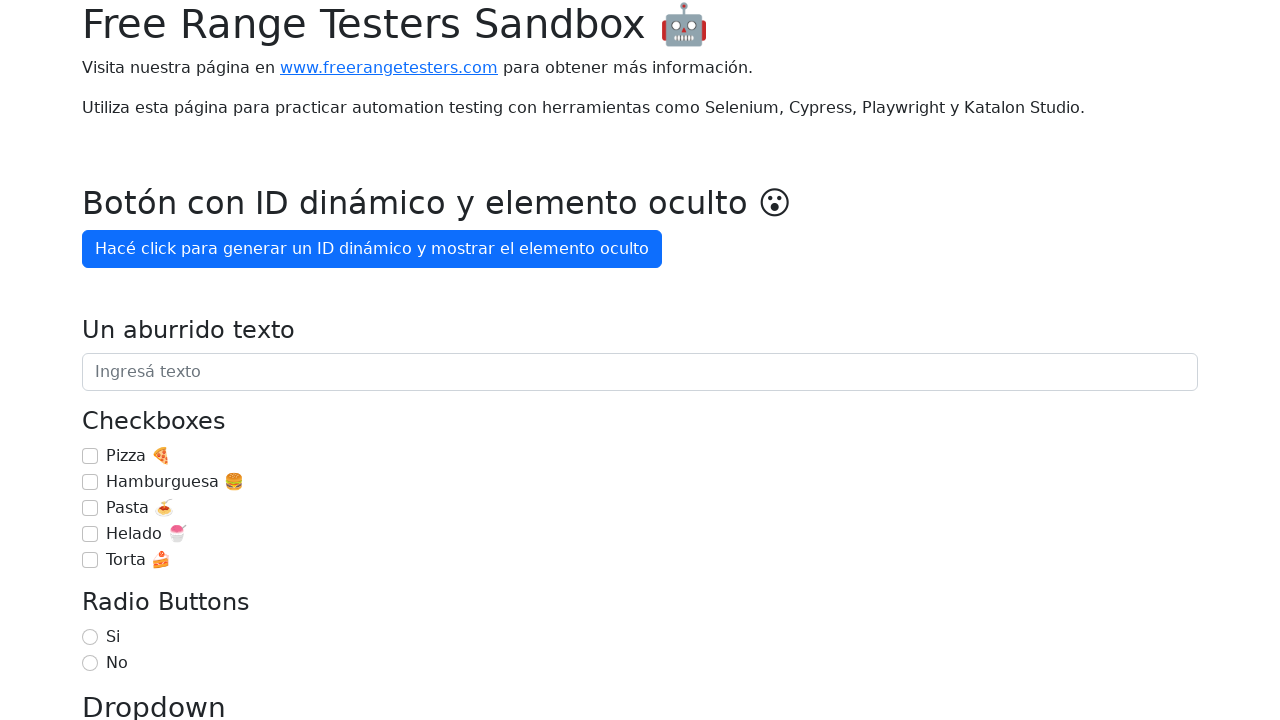

Filled text input field with 'Estoy aprendiendo Playwright 🚀' on internal:attr=[placeholder="Ingresá texto"i]
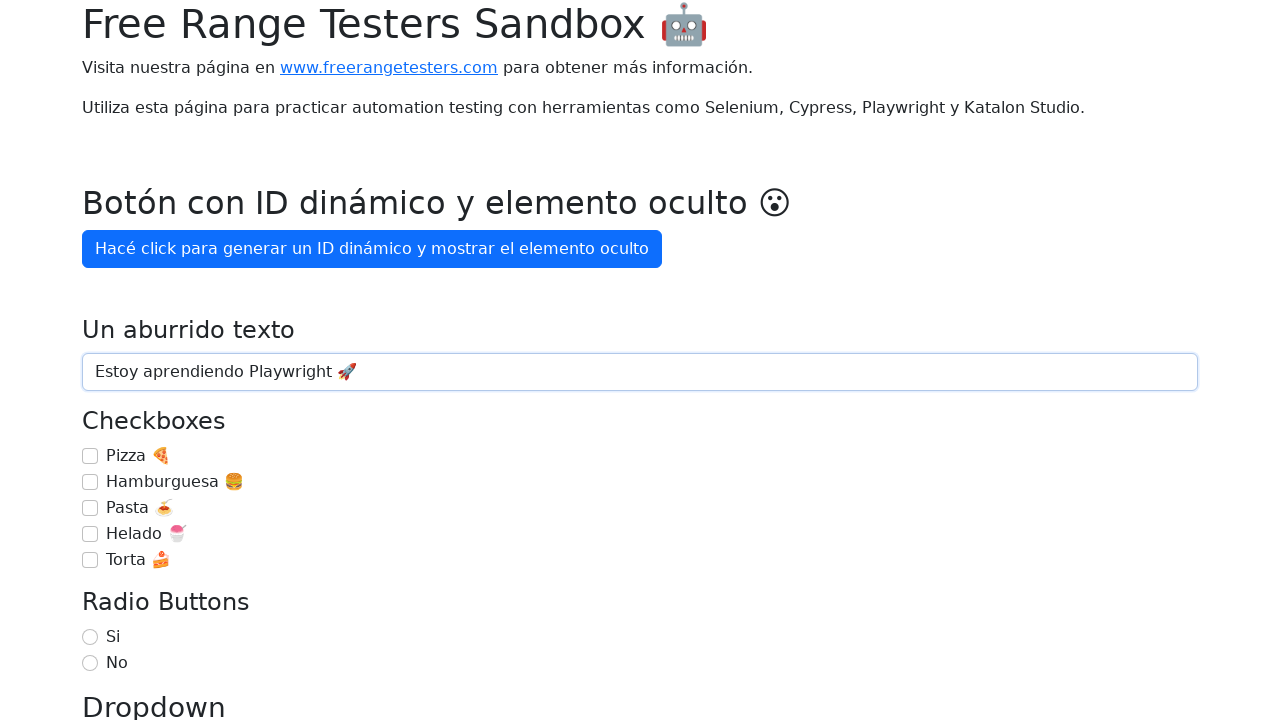

Verified text input field contains the expected value 'Estoy aprendiendo Playwright 🚀'
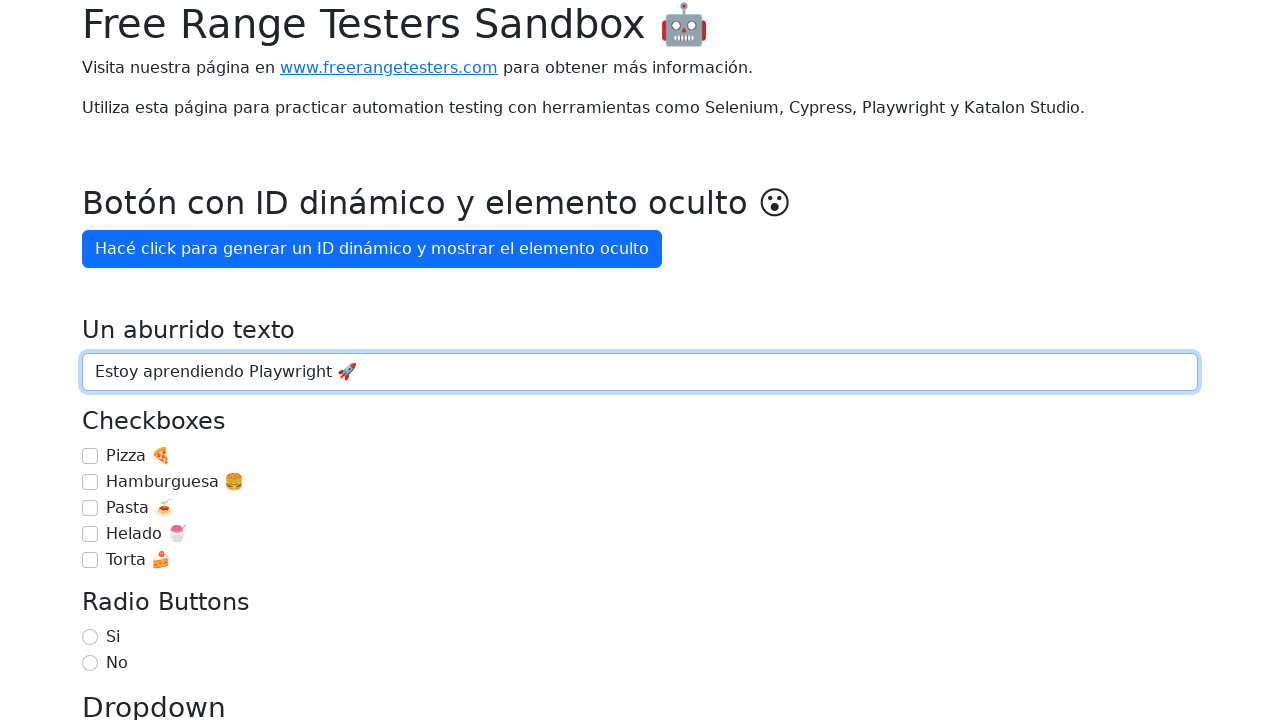

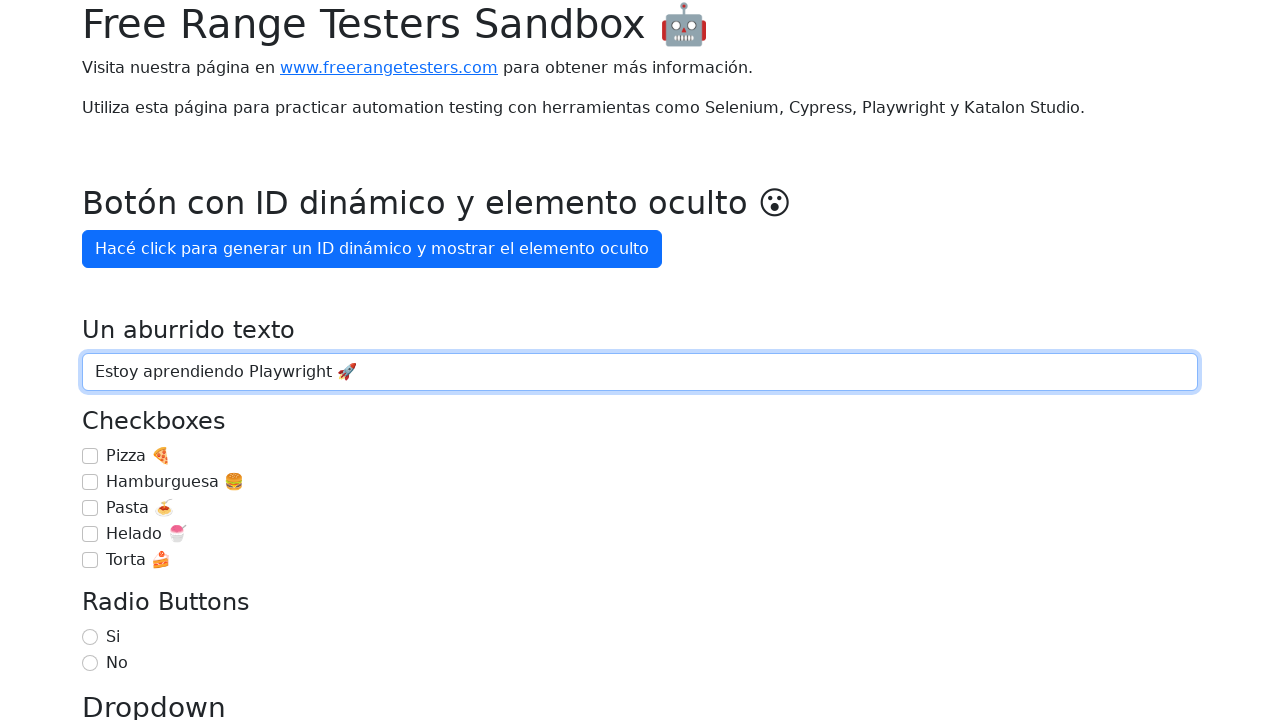